Solves a math problem by extracting a value from an image attribute, calculating the result, and submitting a form with checkbox and radio button selections

Starting URL: http://suninjuly.github.io/get_attribute.html

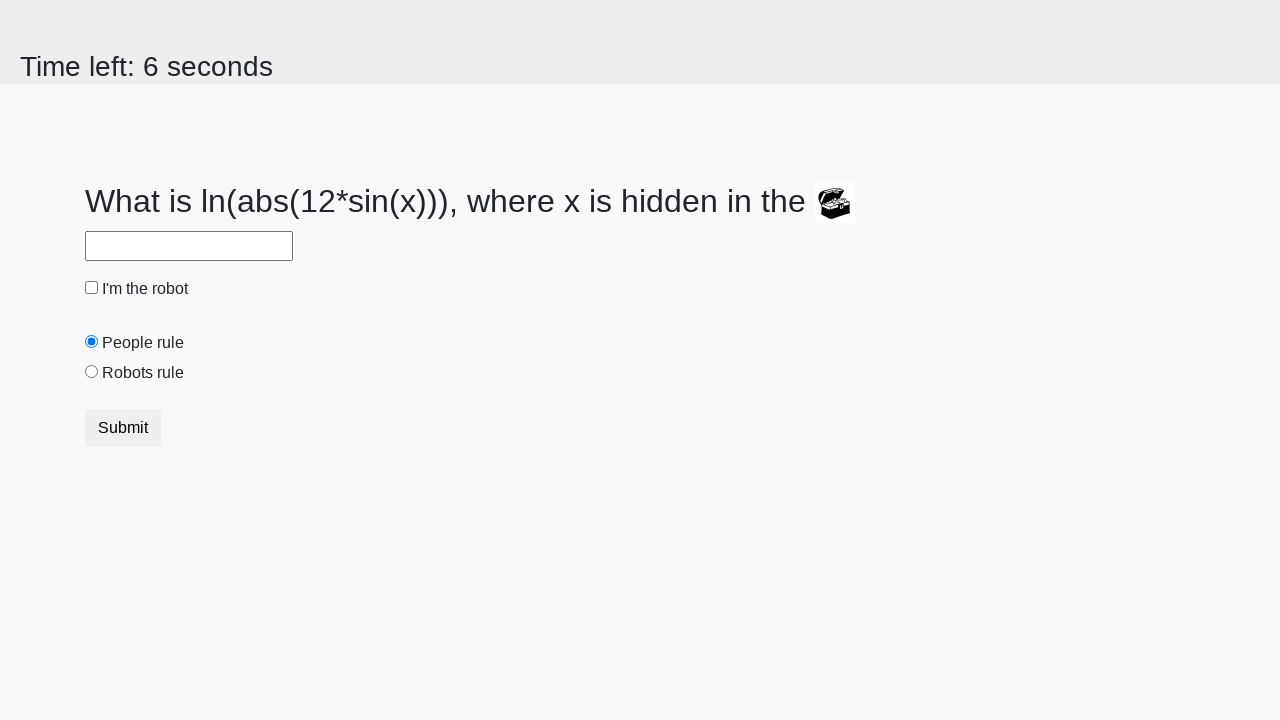

Located treasure image element
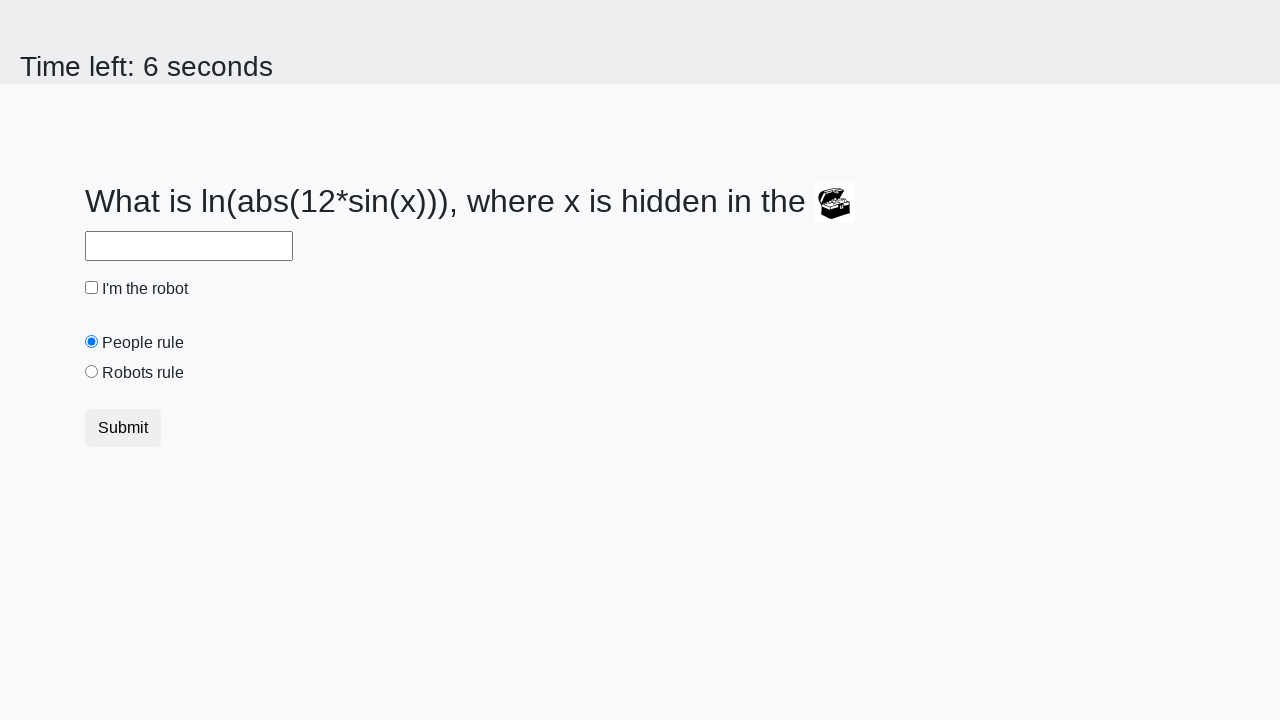

Extracted valuex attribute from treasure image
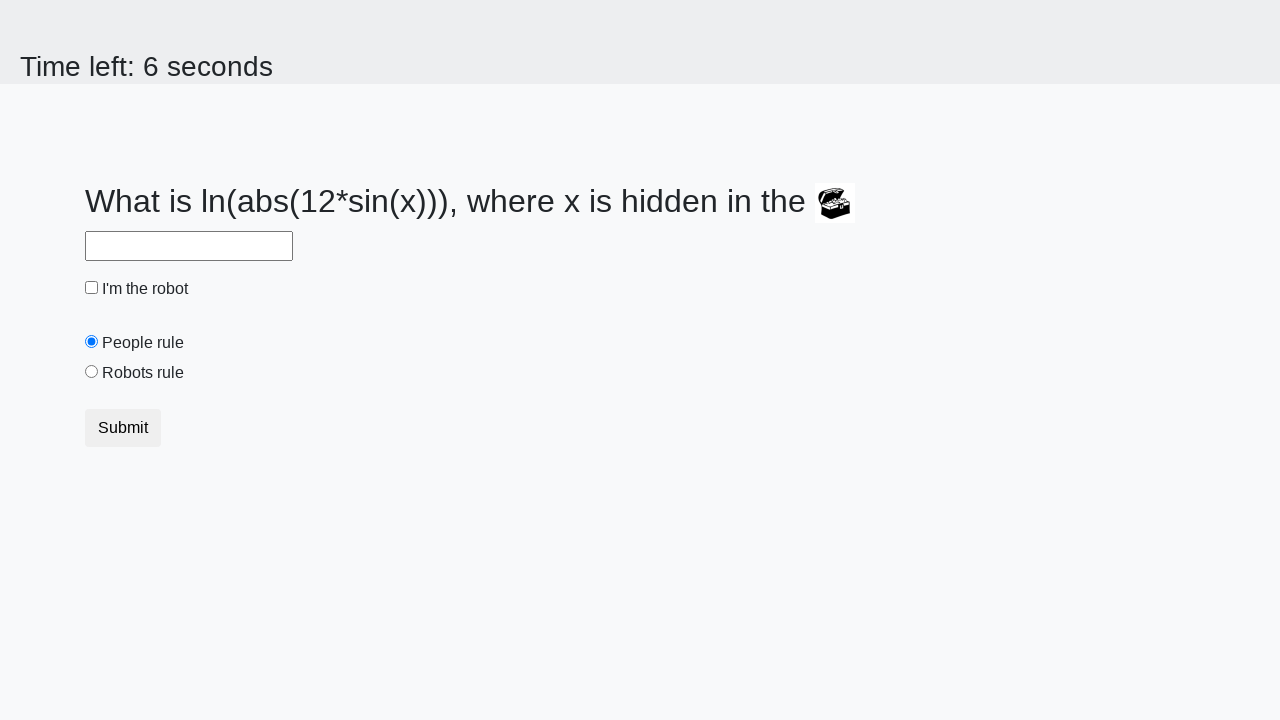

Calculated math problem result: log(|12*sin(142)|) = 1.9535296306535614
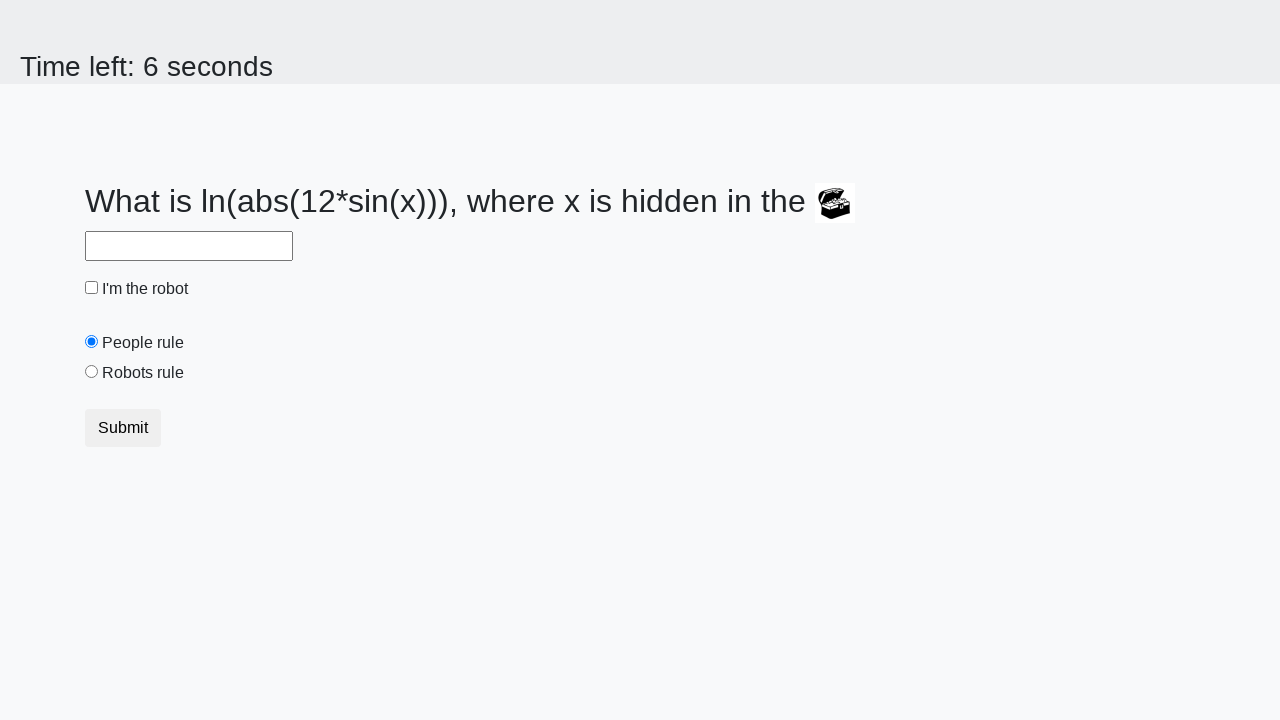

Filled answer field with calculated result on #answer
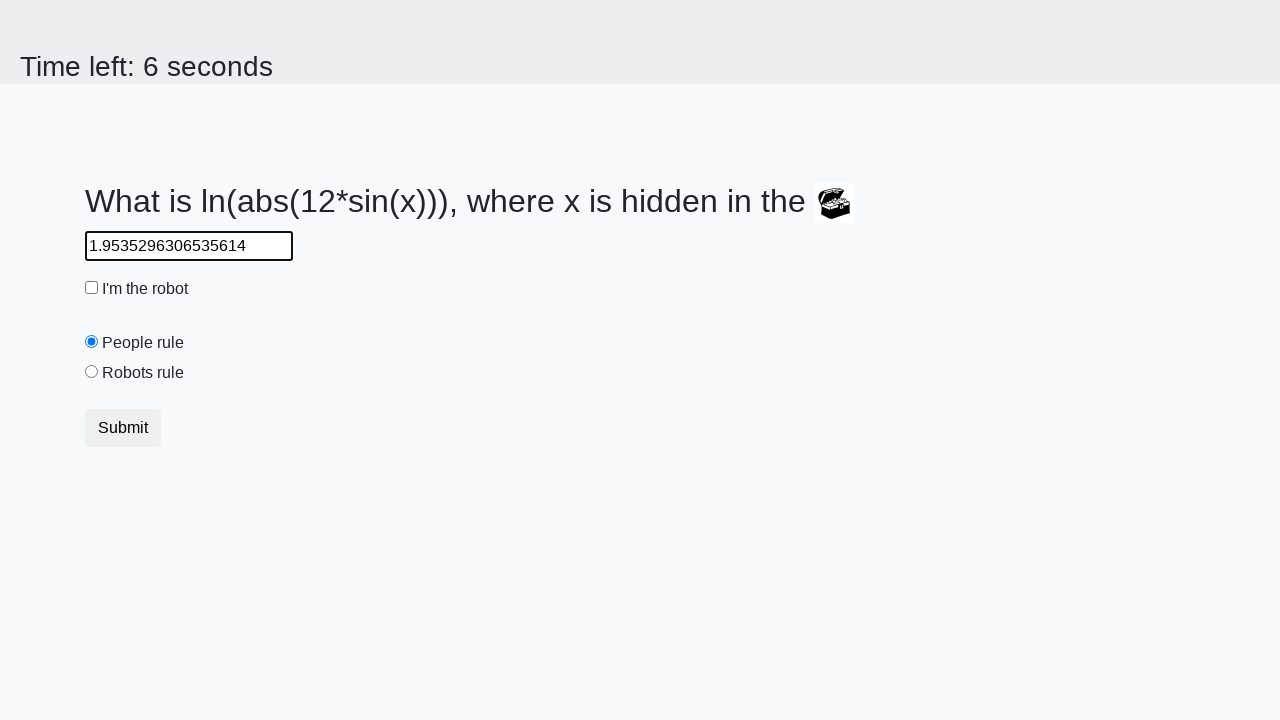

Checked the 'I'm the robot' checkbox at (92, 288) on #robotCheckbox
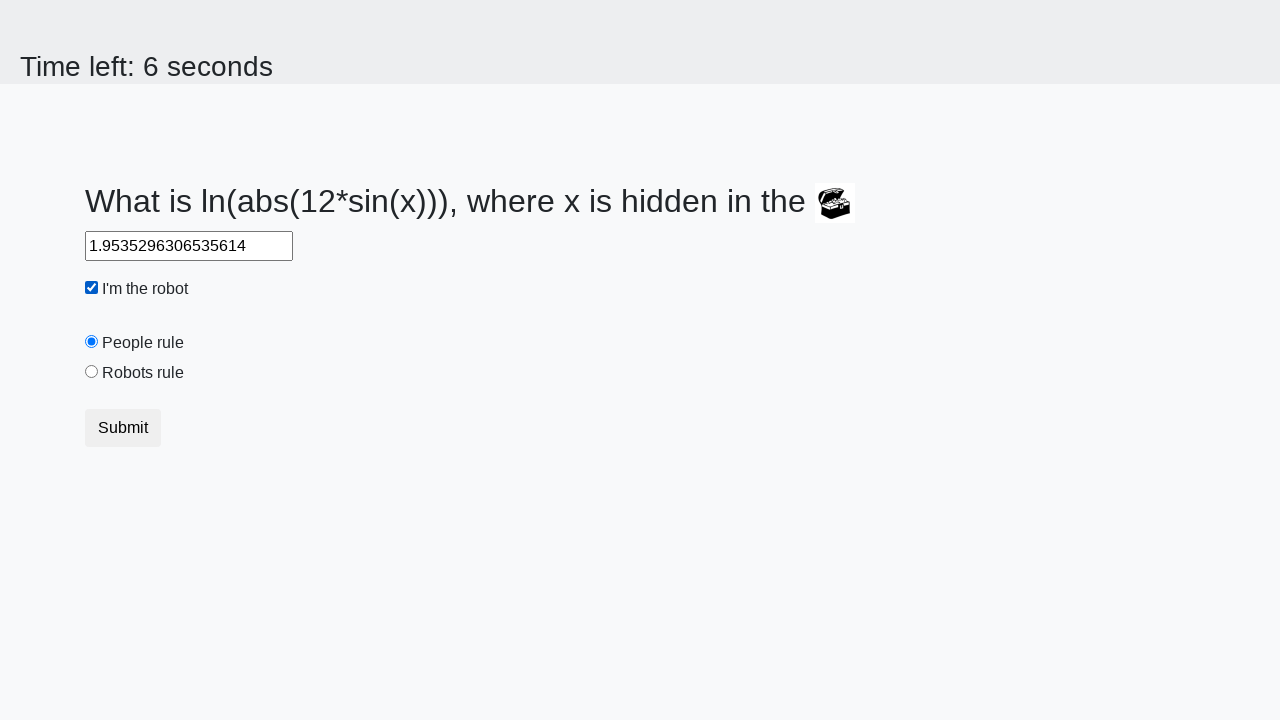

Selected 'Robots rule' radio button at (92, 372) on #robotsRule
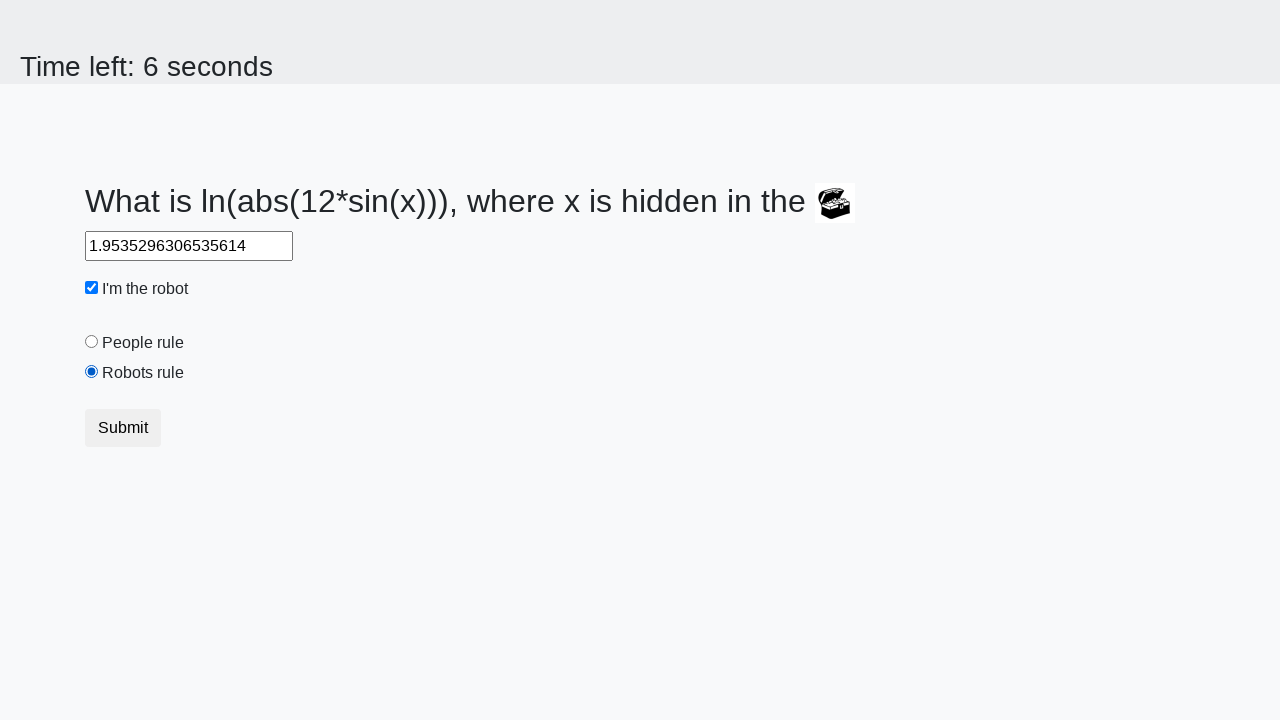

Submitted the form at (123, 428) on button
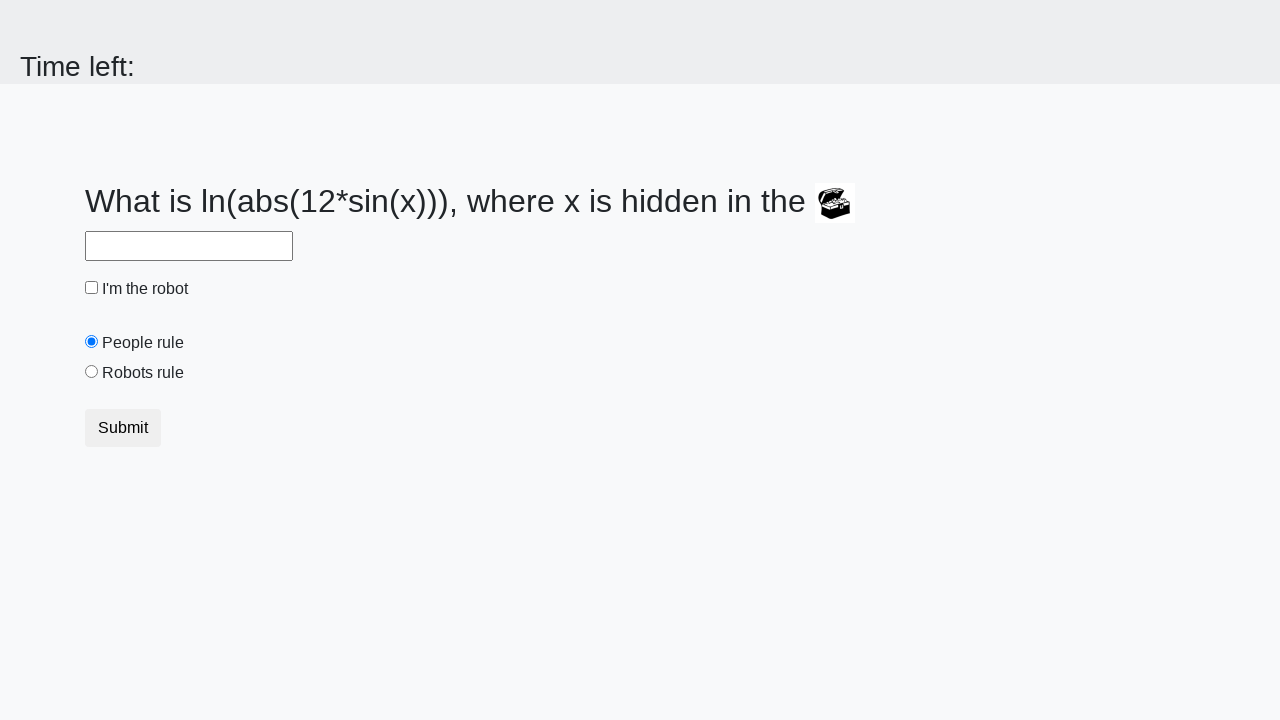

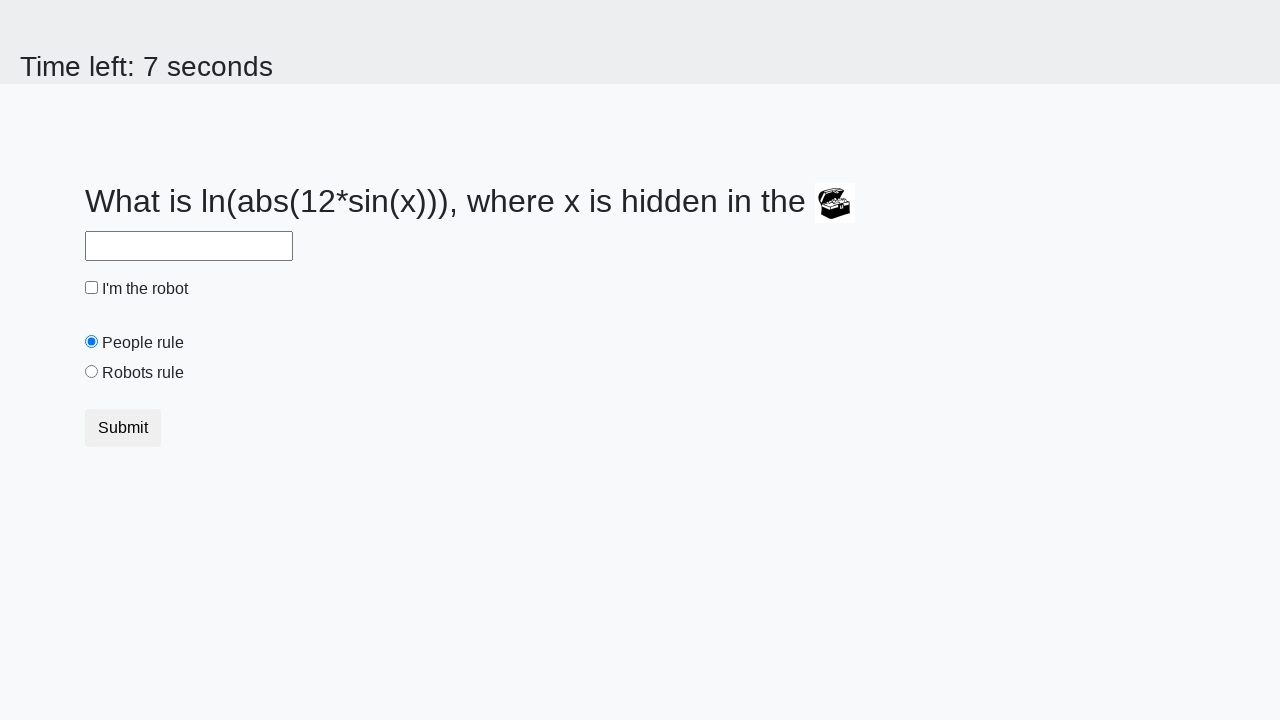